Tests that the clear completed button is hidden when there are no completed items

Starting URL: https://demo.playwright.dev/todomvc

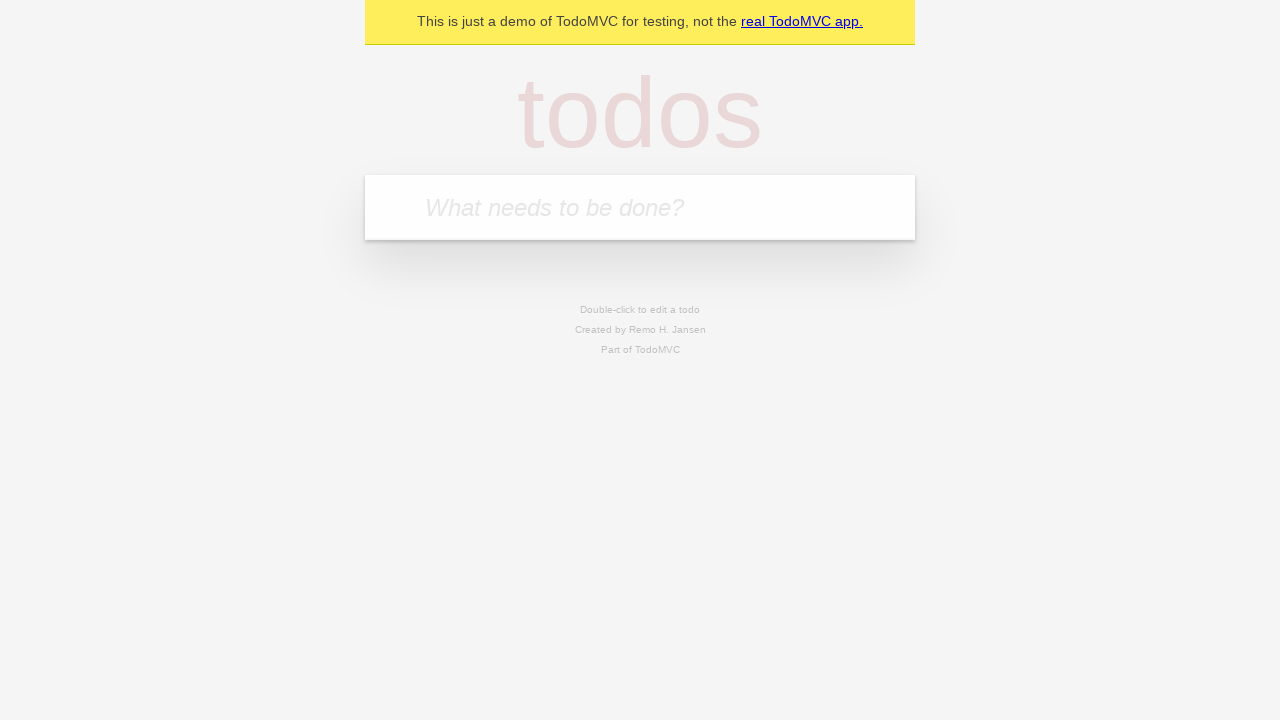

Filled new todo field with 'buy some cheese' on .new-todo
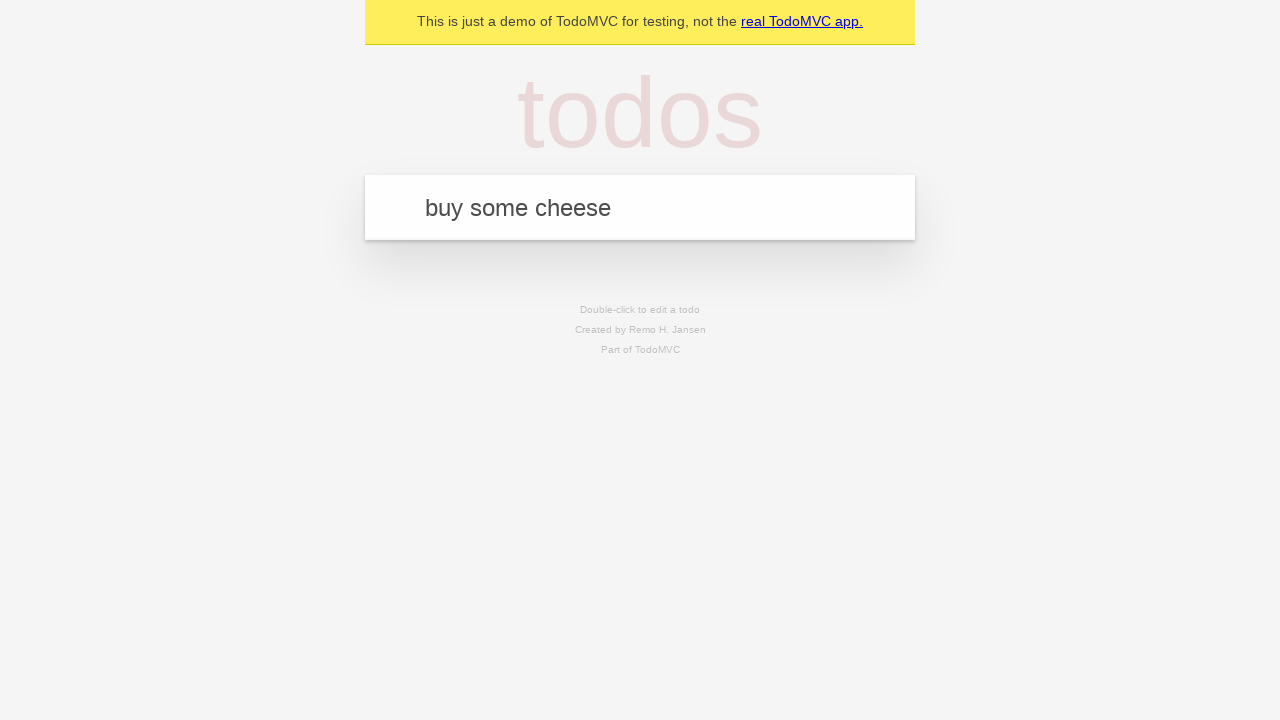

Pressed Enter to create first todo on .new-todo
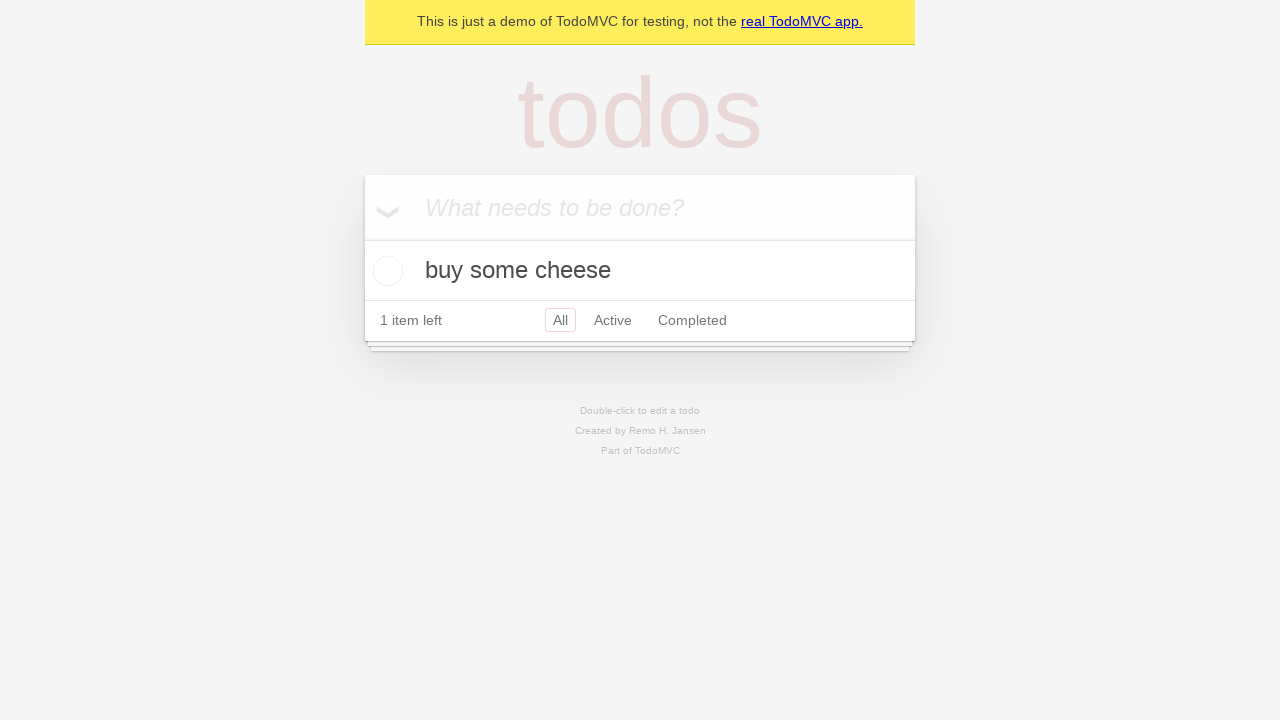

Filled new todo field with 'feed the cat' on .new-todo
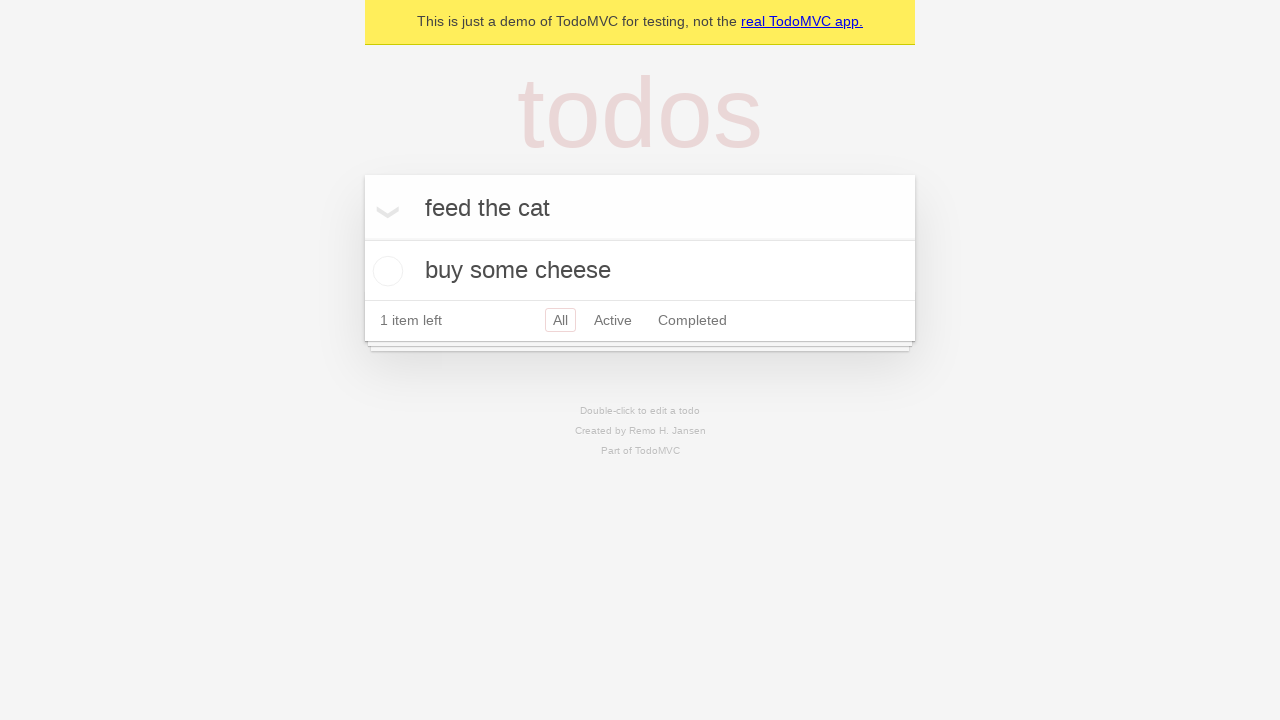

Pressed Enter to create second todo on .new-todo
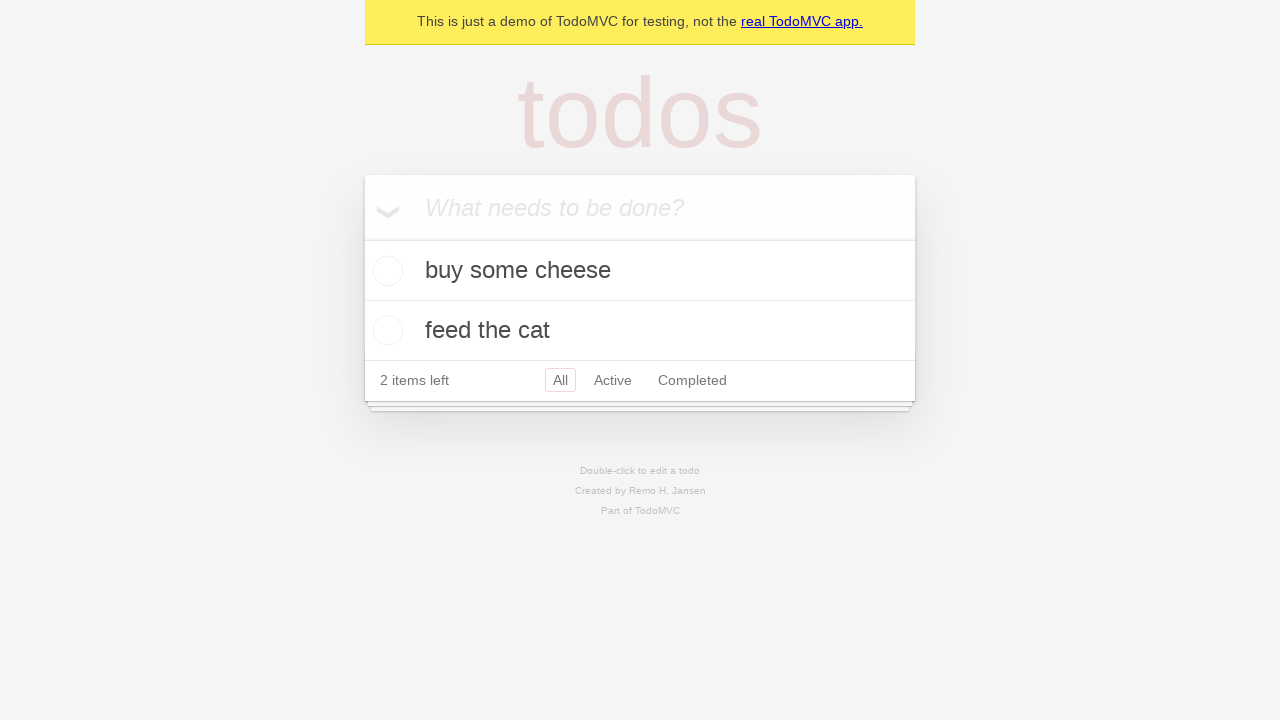

Filled new todo field with 'book a doctors appointment' on .new-todo
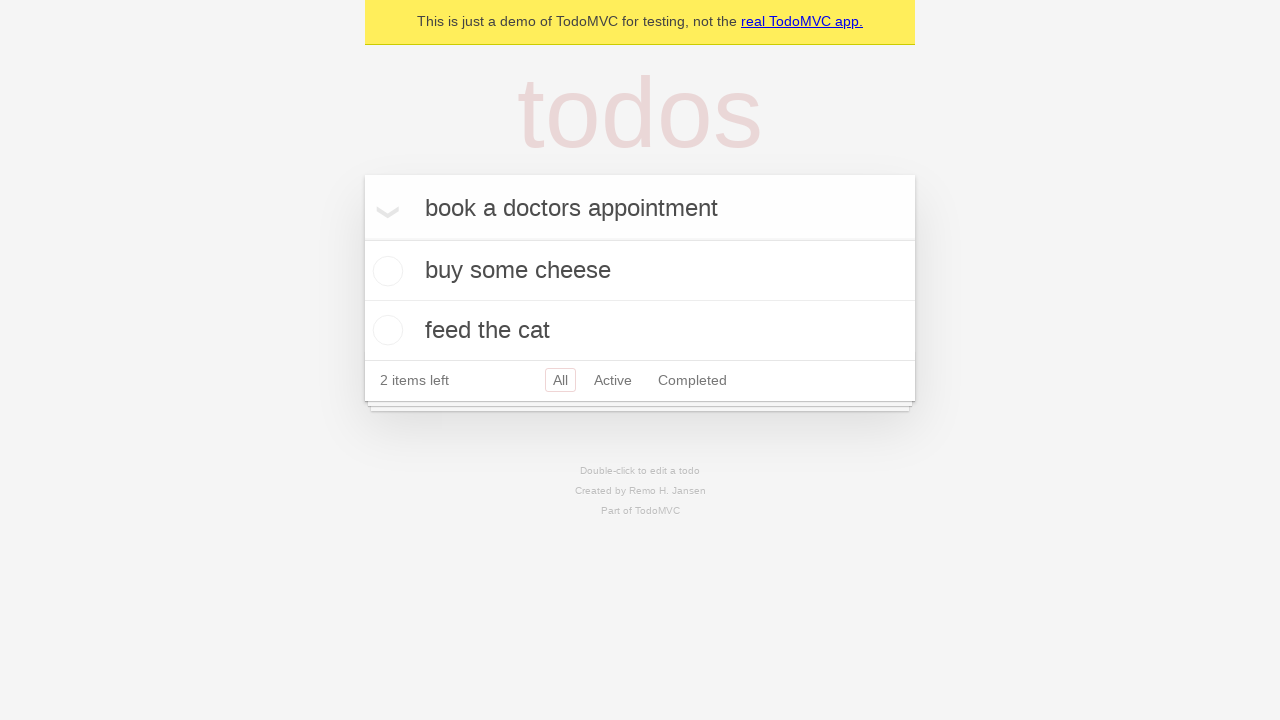

Pressed Enter to create third todo on .new-todo
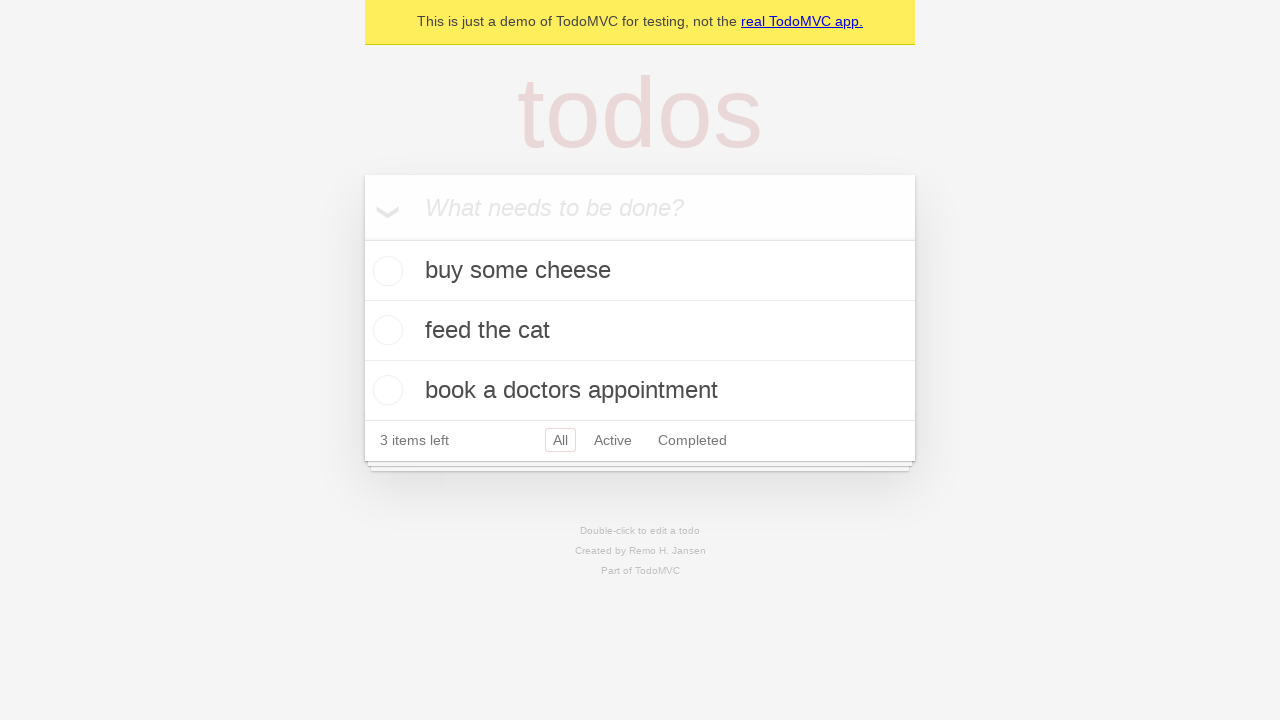

Waited for all three todo items to be created
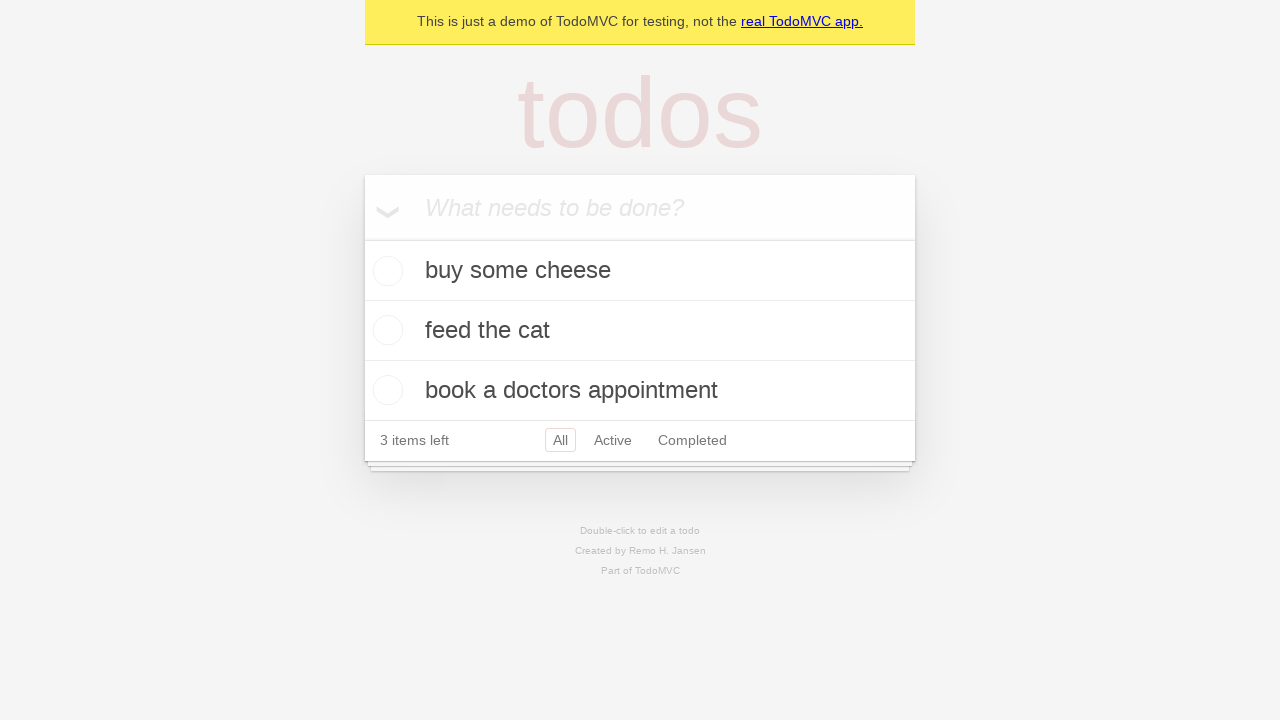

Checked the first todo item at (385, 271) on .todo-list li .toggle >> nth=0
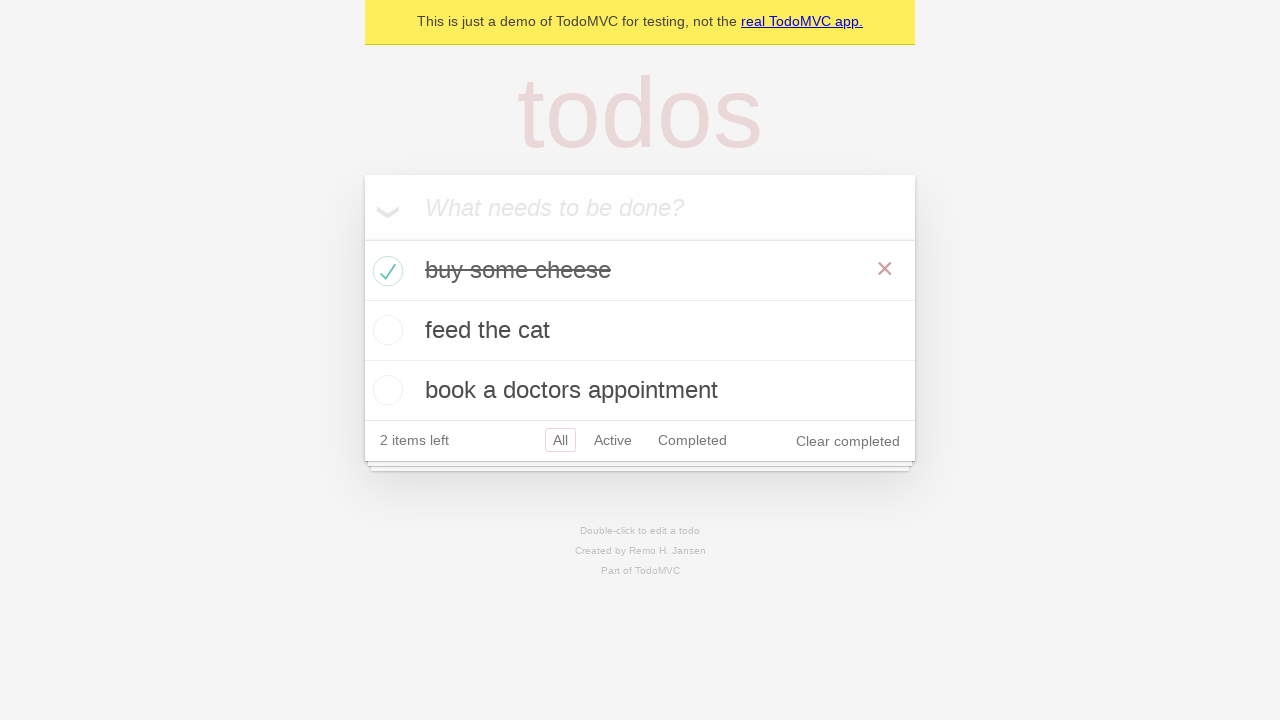

Clicked the clear completed button to remove completed todo at (848, 441) on .clear-completed
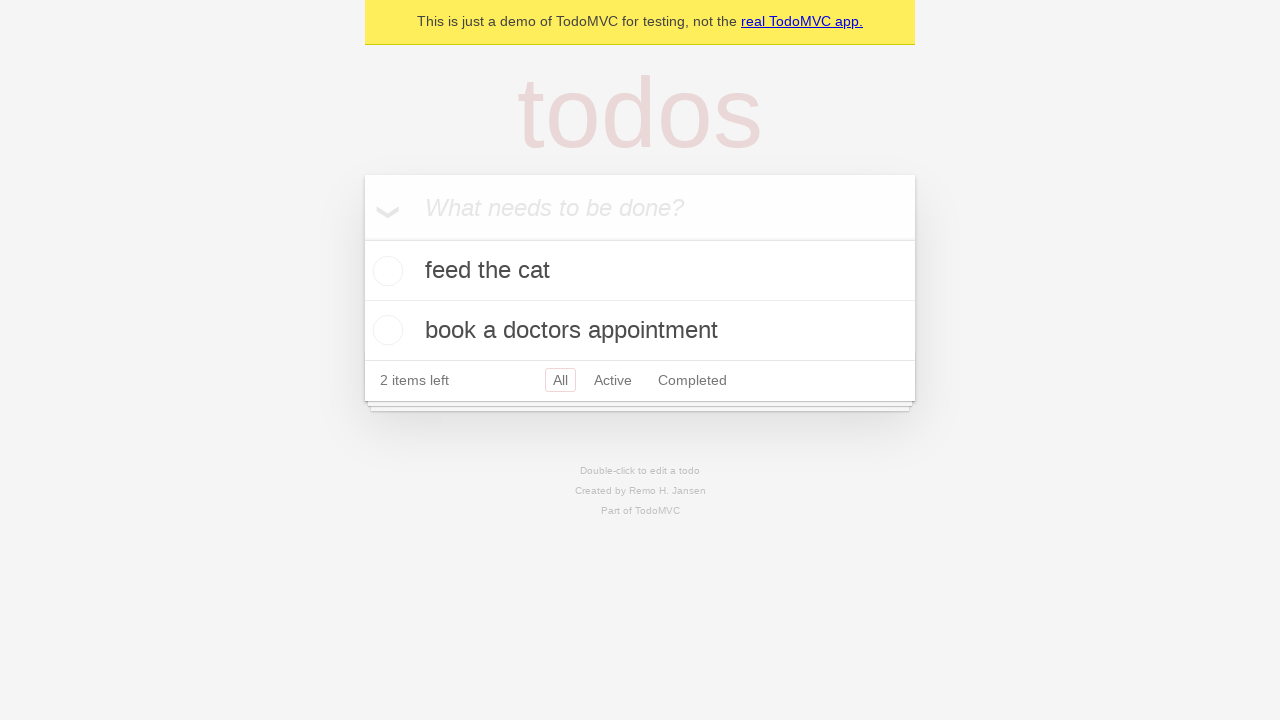

Waited for clear completed button to be hidden when no items are completed
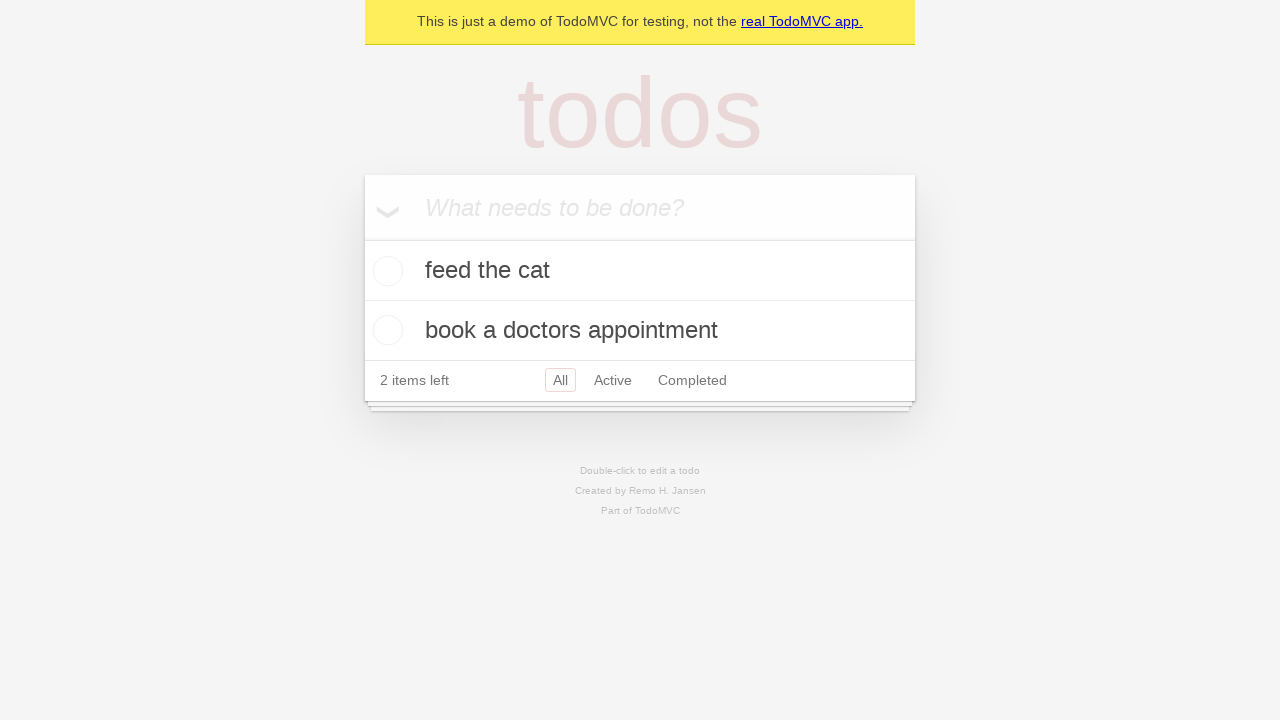

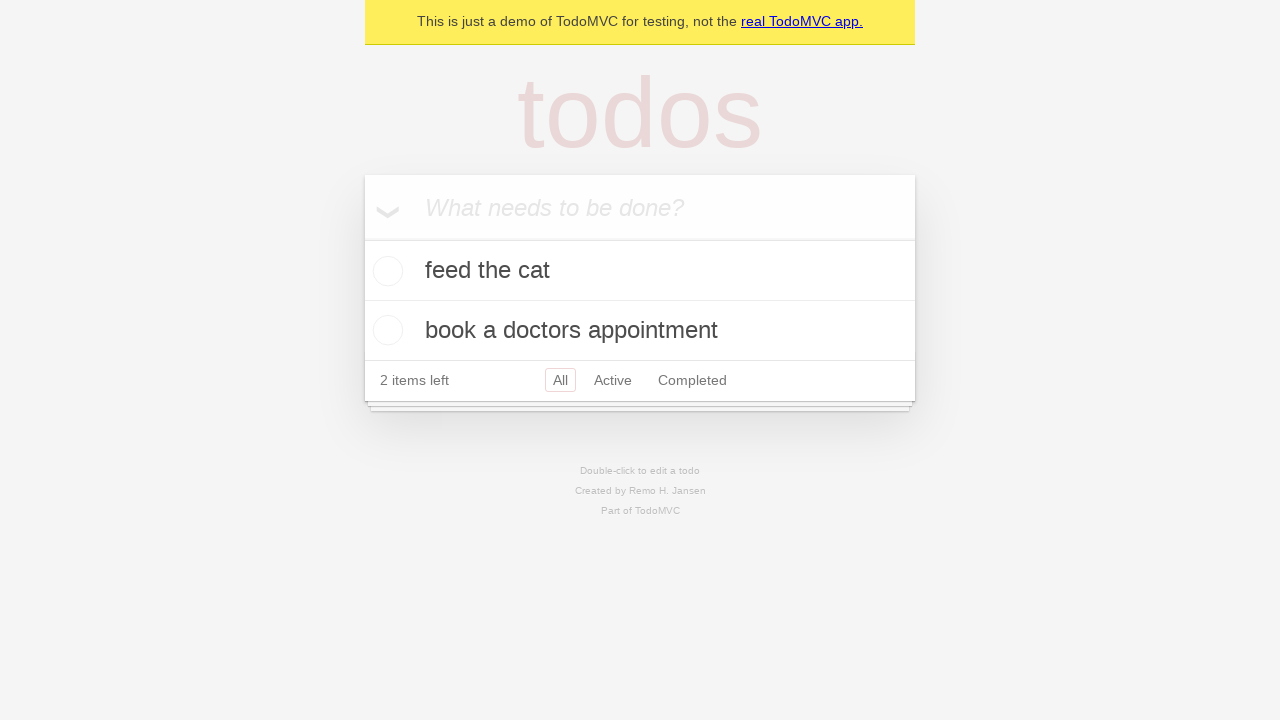